Tests handling of JavaScript prompt popup by switching to iframe, triggering the prompt, entering text, and accepting it

Starting URL: https://www.w3schools.com/js/tryit.asp?filename=tryjs_prompt

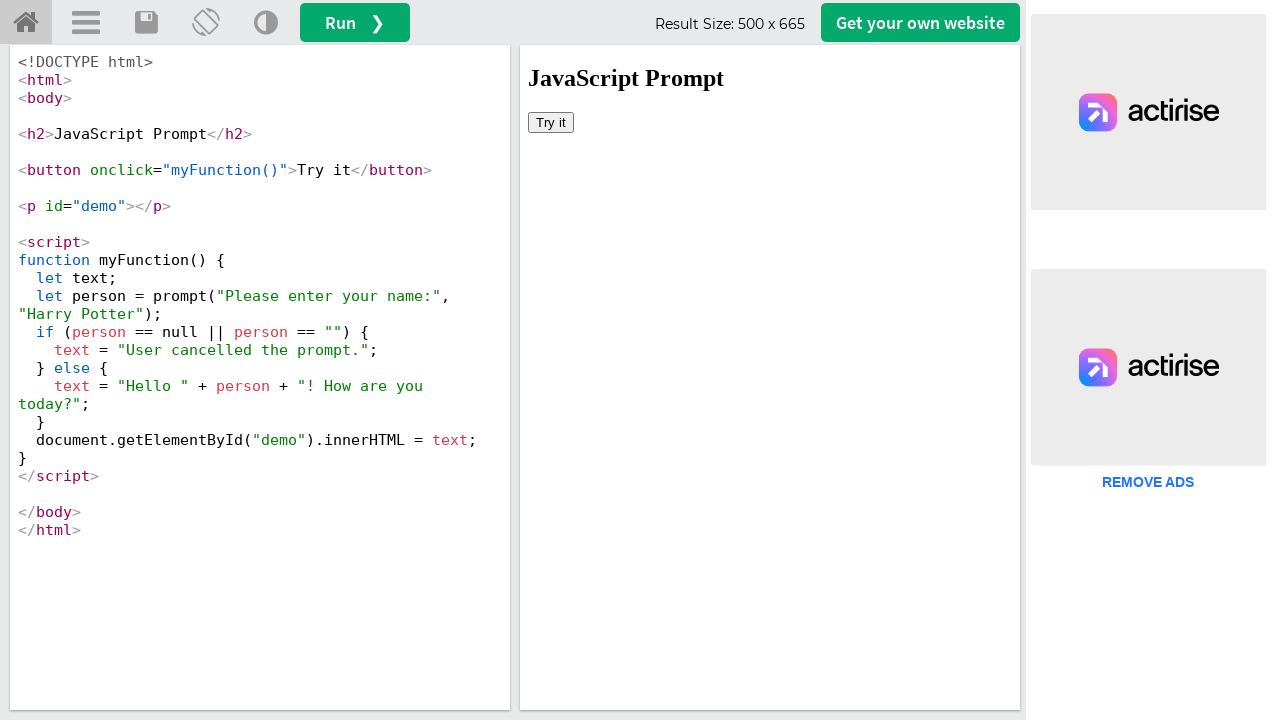

Located iframe with selector '#iframeResult'
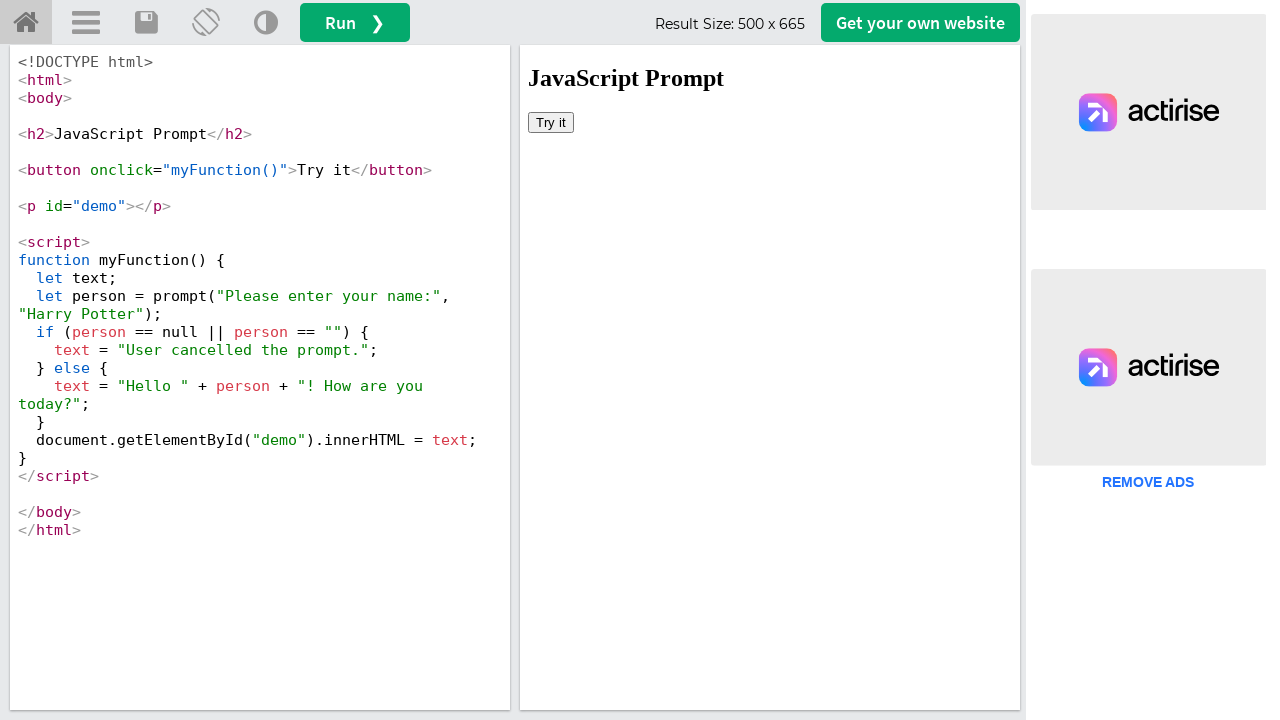

Clicked 'Try it' button in iframe to trigger prompt popup at (551, 122) on #iframeResult >> nth=0 >> internal:control=enter-frame >> button:has-text('Try i
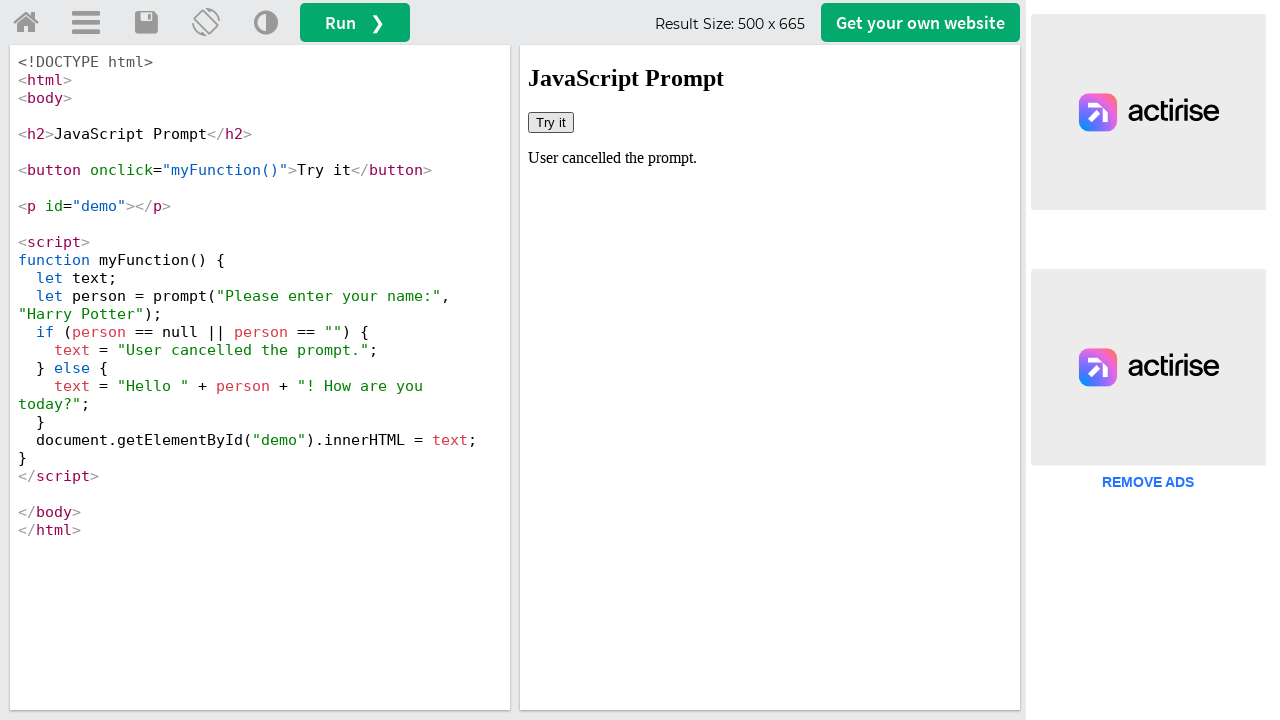

Set up dialog handler to accept prompt with text 'Pradeep Sarvade'
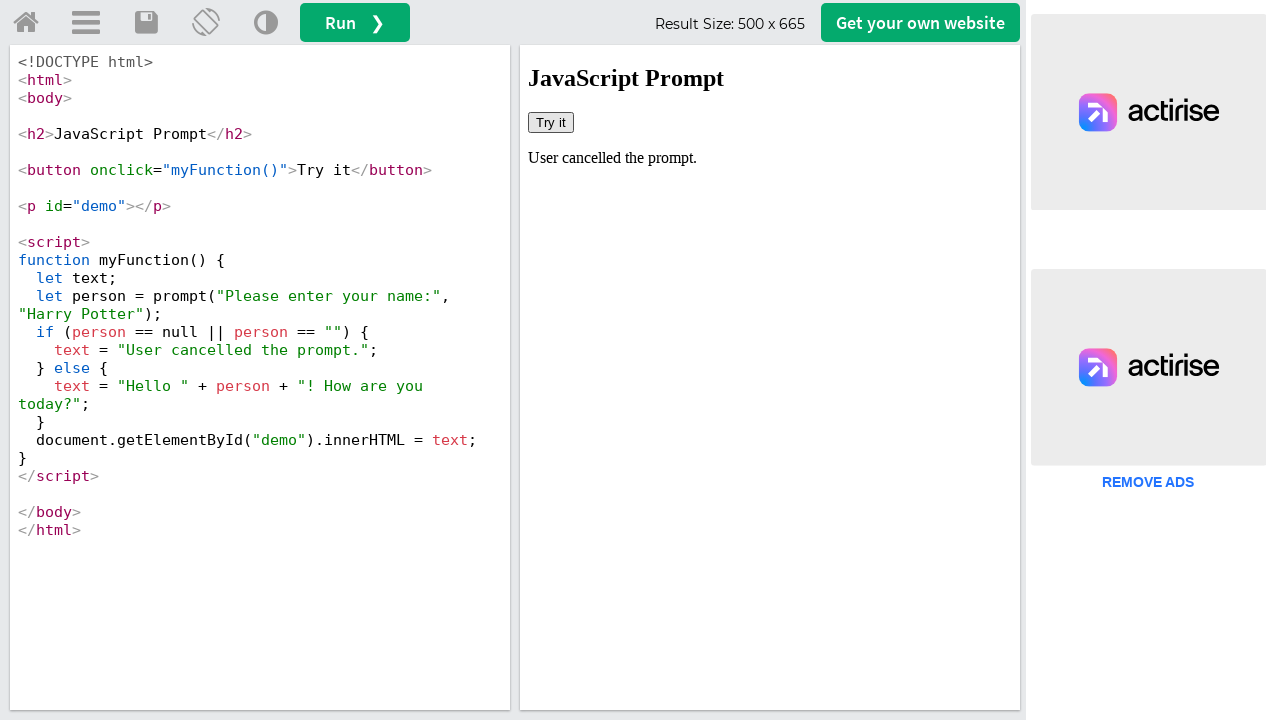

Waited 1000ms for dialog handling to complete
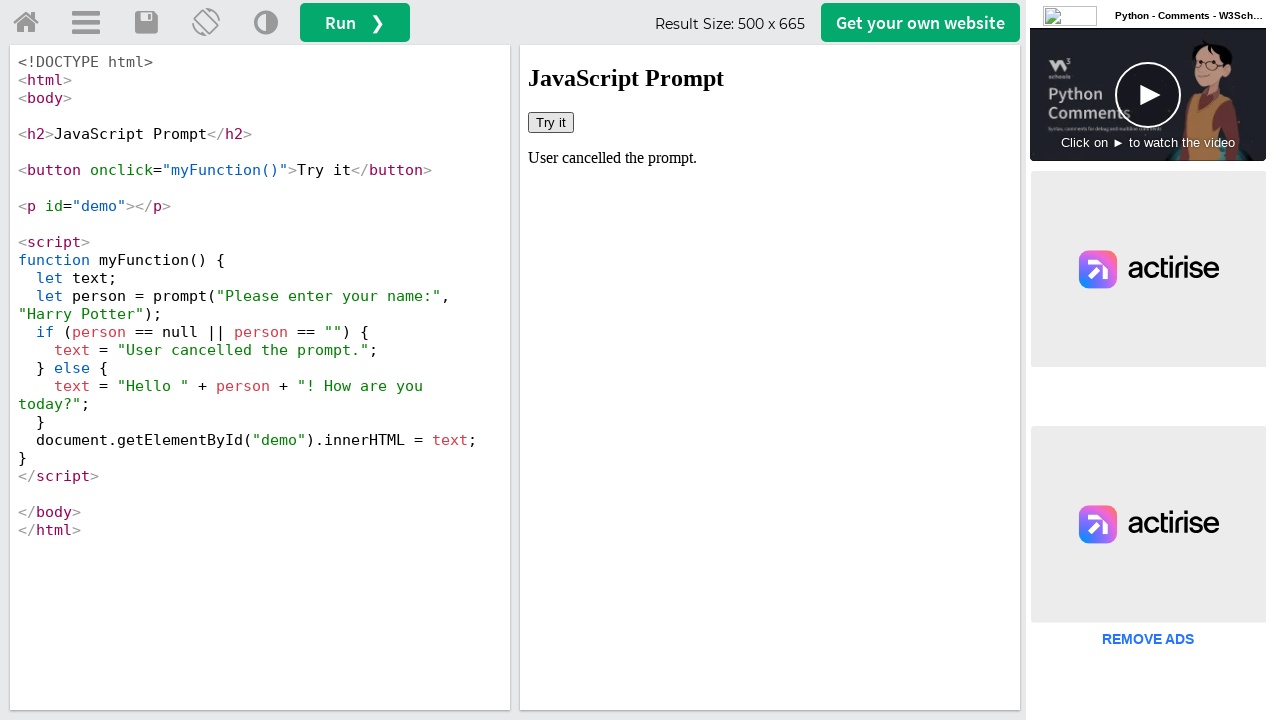

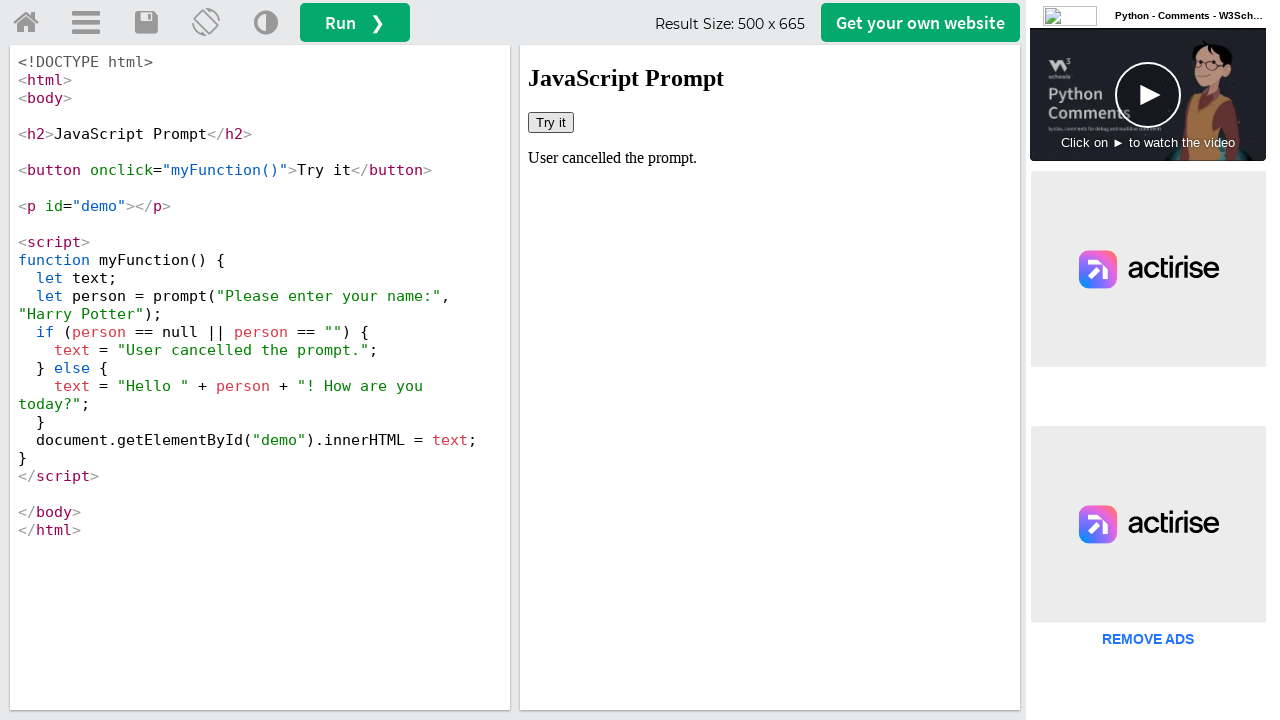